Navigates to Apache HttpComponents download page and verifies that images are present on the page

Starting URL: http://hc.apache.org/downloads.cgi

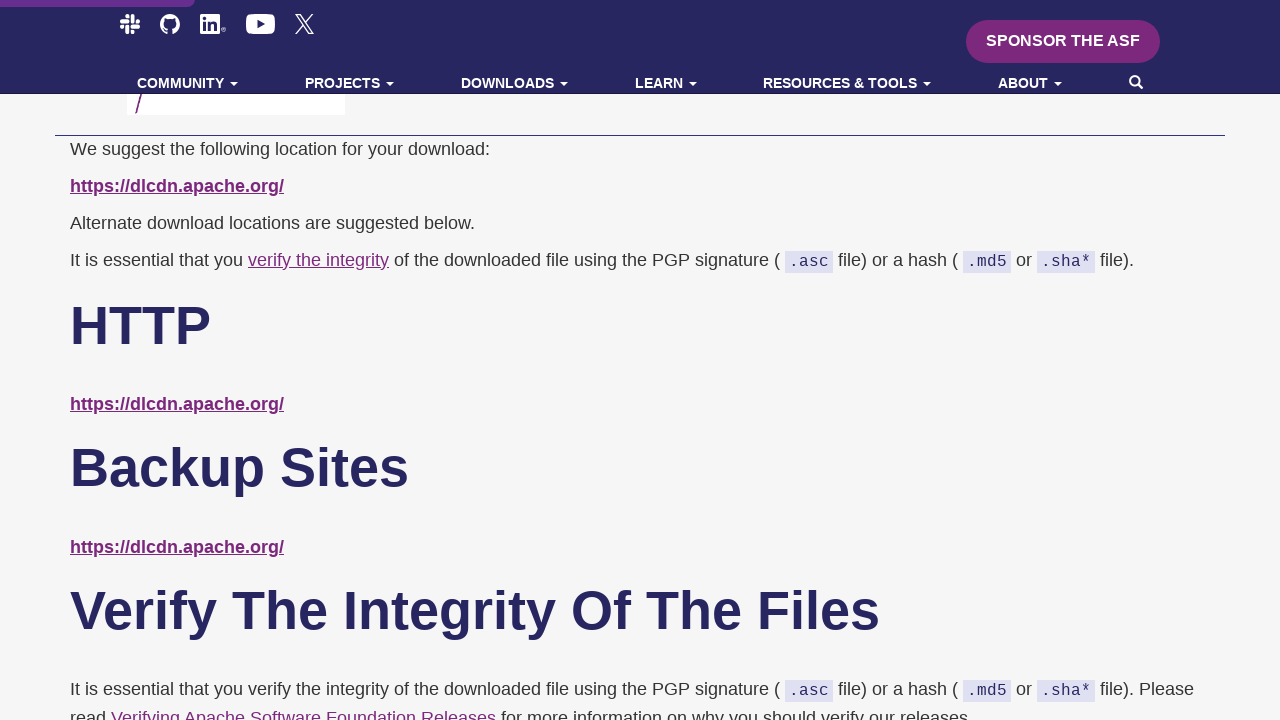

Navigated to Apache HttpComponents download page
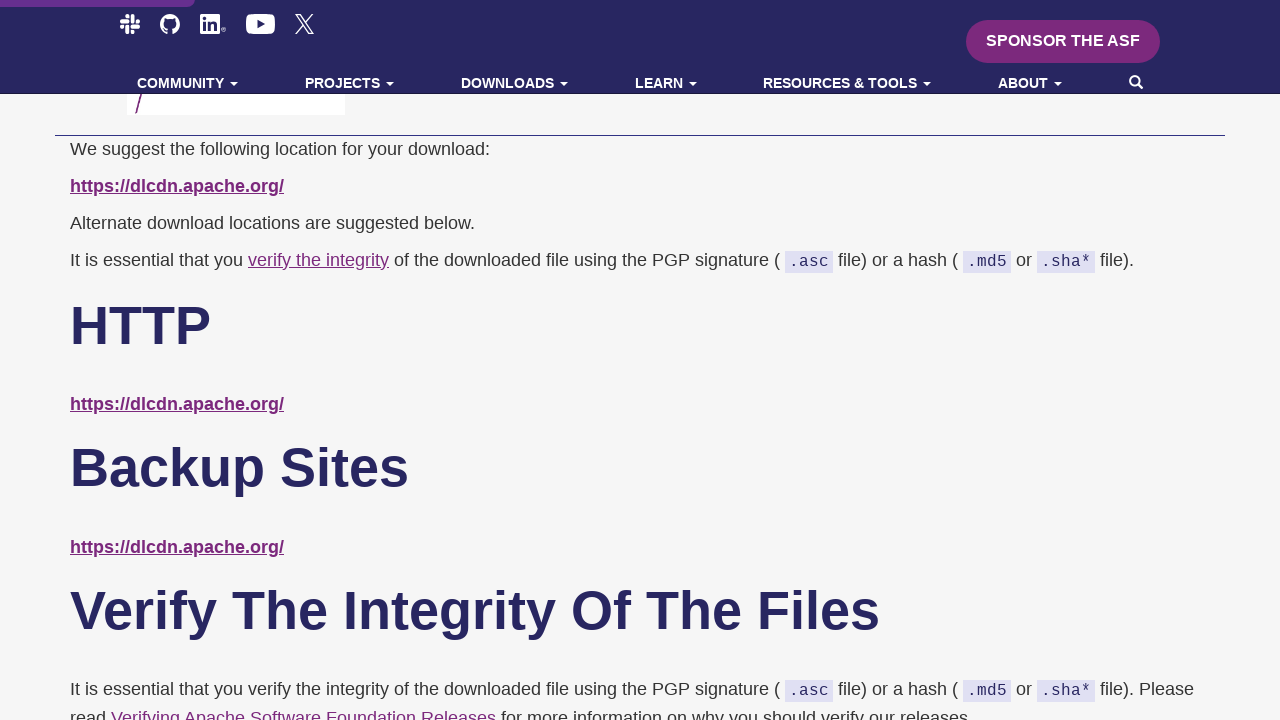

Waited for images to be present on the page
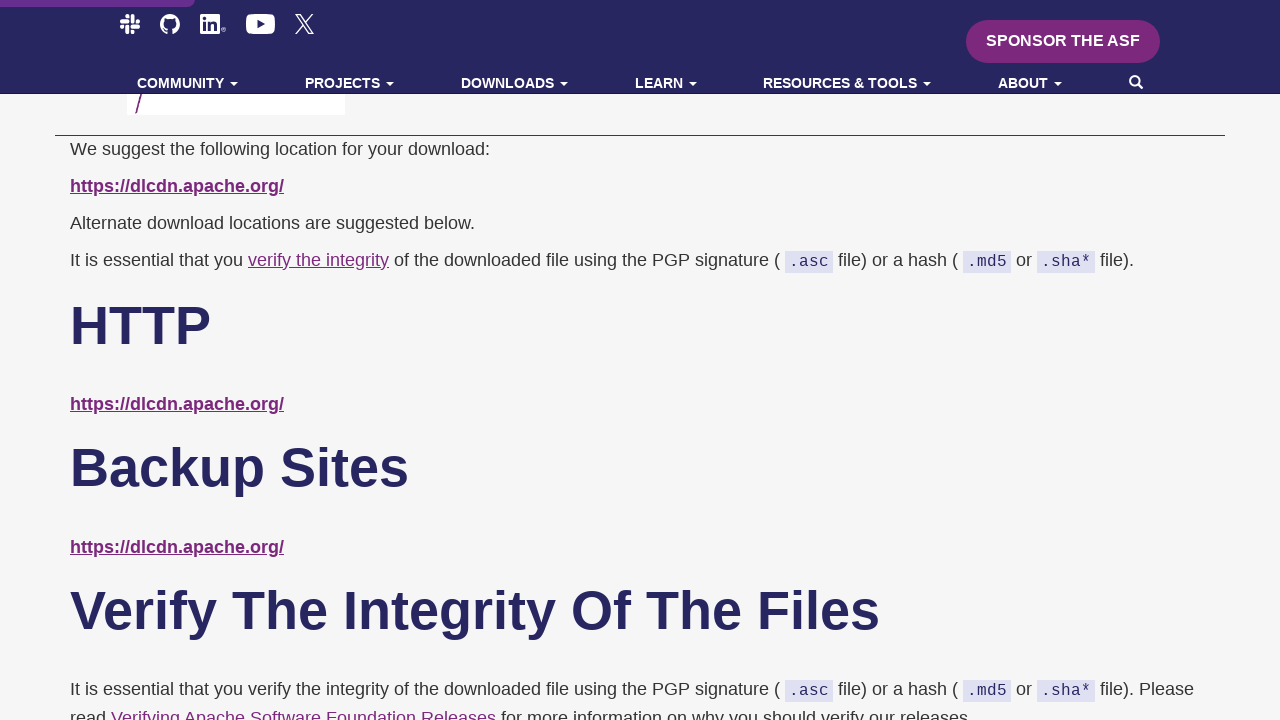

Retrieved all image elements from the page - found 8 images
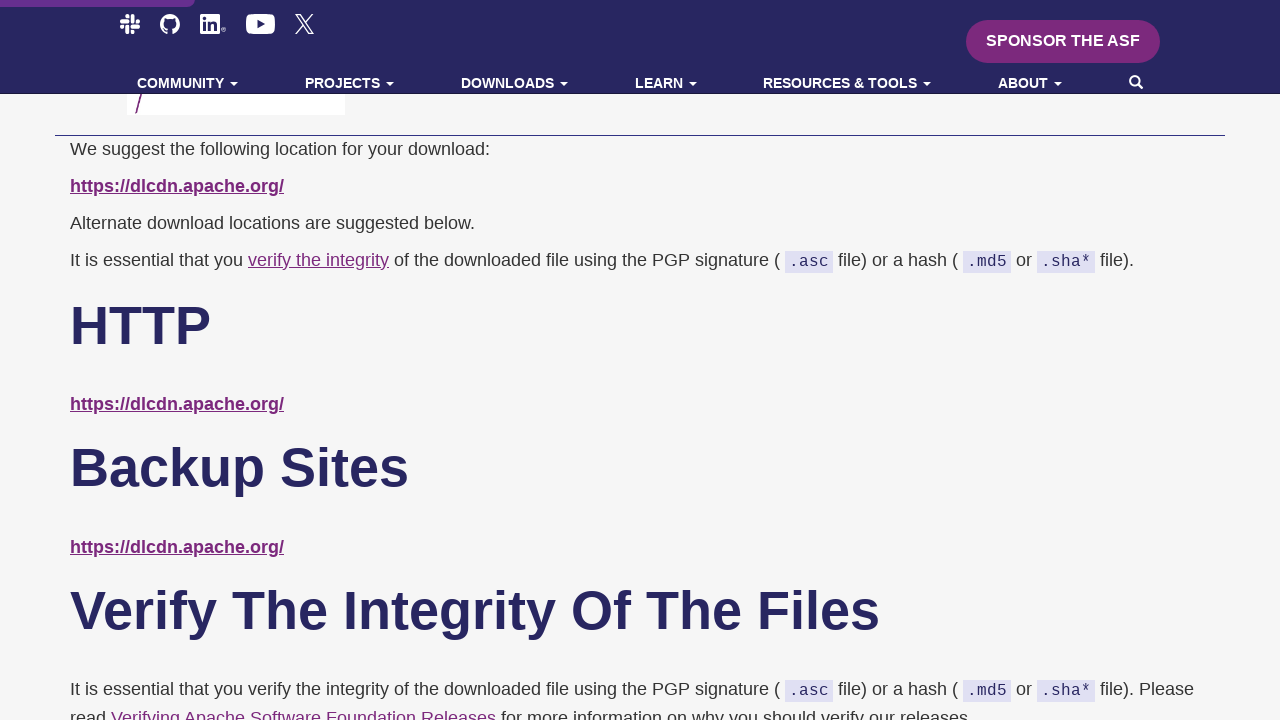

Verified that images are present on the page (assertion passed)
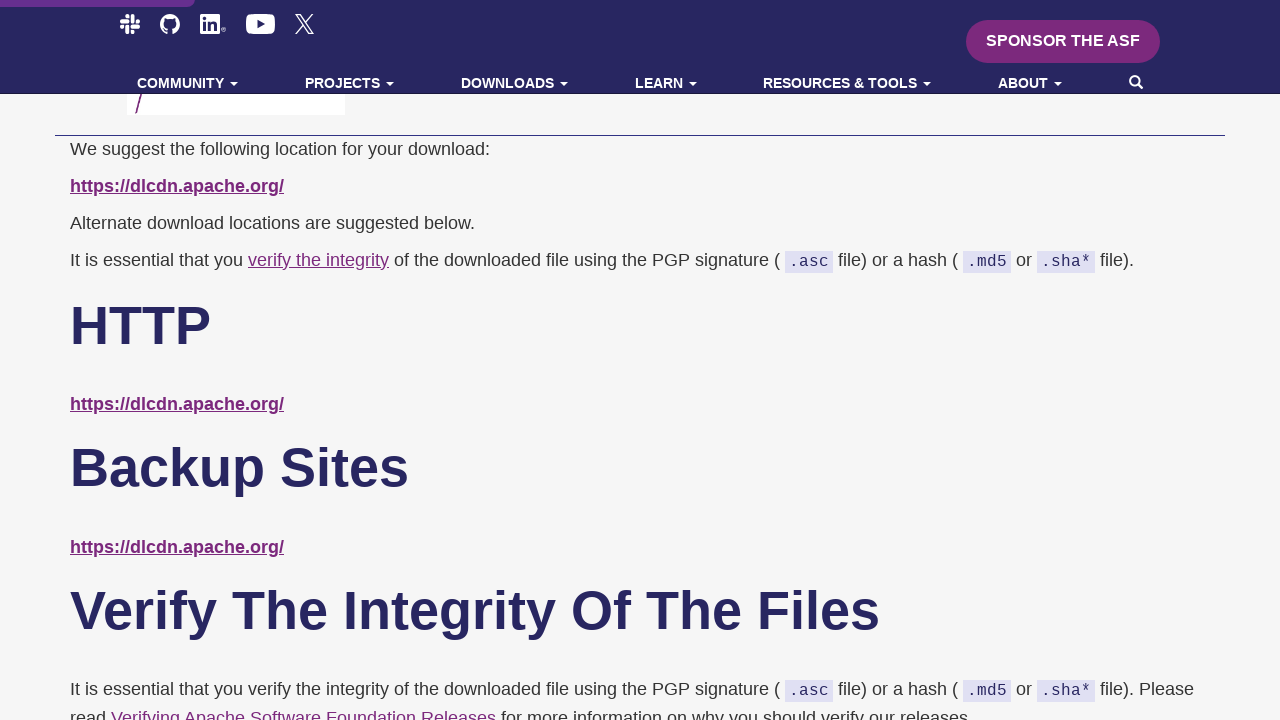

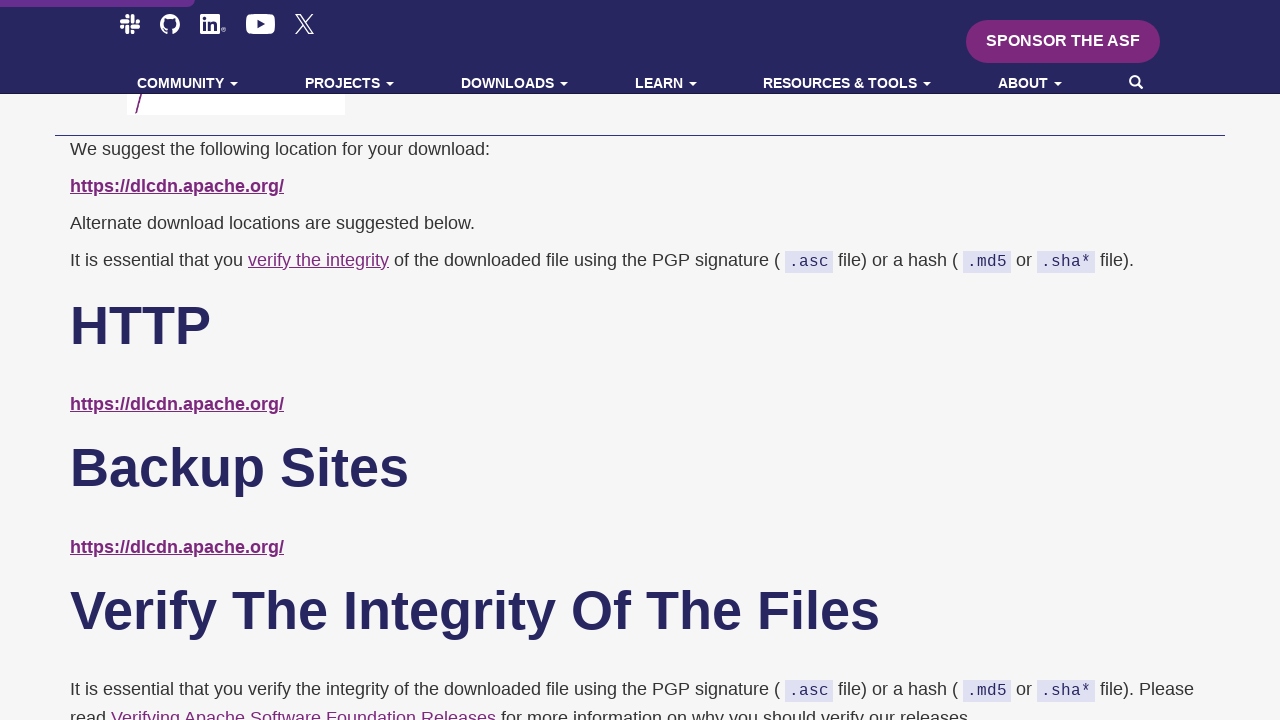